Tests different JavaScript alert types including basic alert, confirm dialog, and prompt dialog by triggering each and handling them appropriately

Starting URL: https://the-internet.herokuapp.com/javascript_alerts

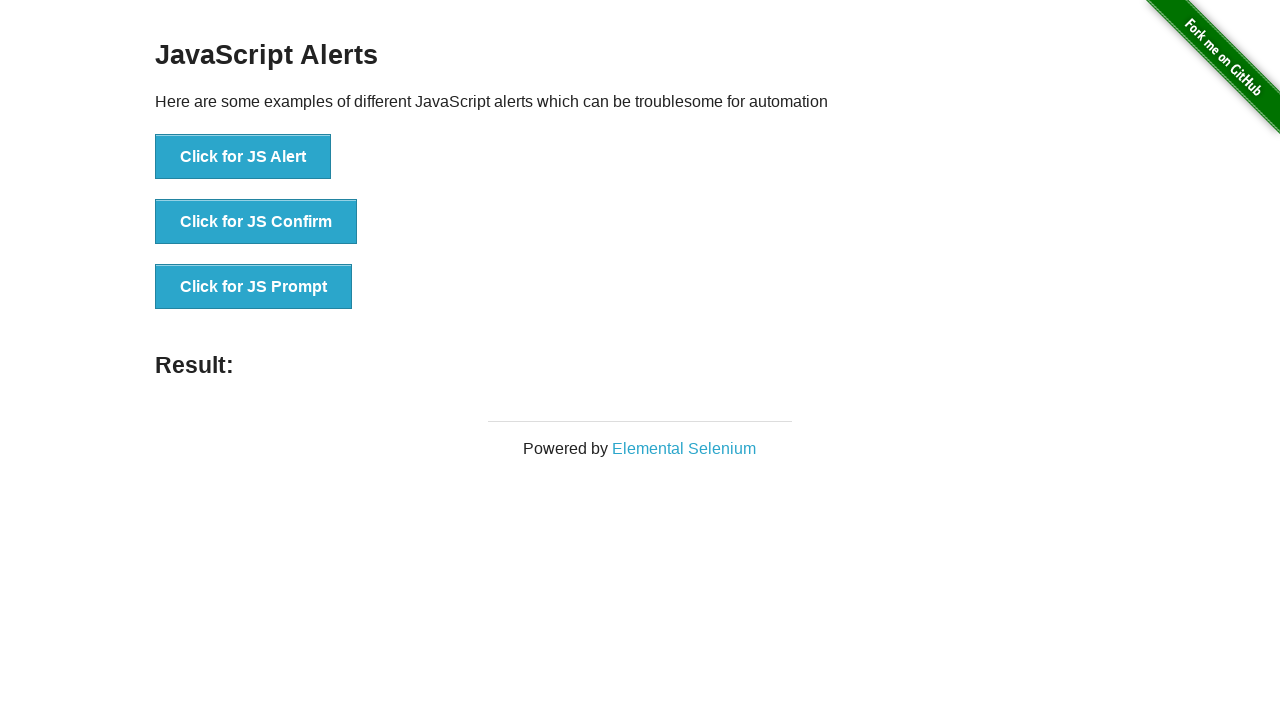

Clicked 'Click for JS Alert' button at (243, 157) on xpath=//button[text()='Click for JS Alert']
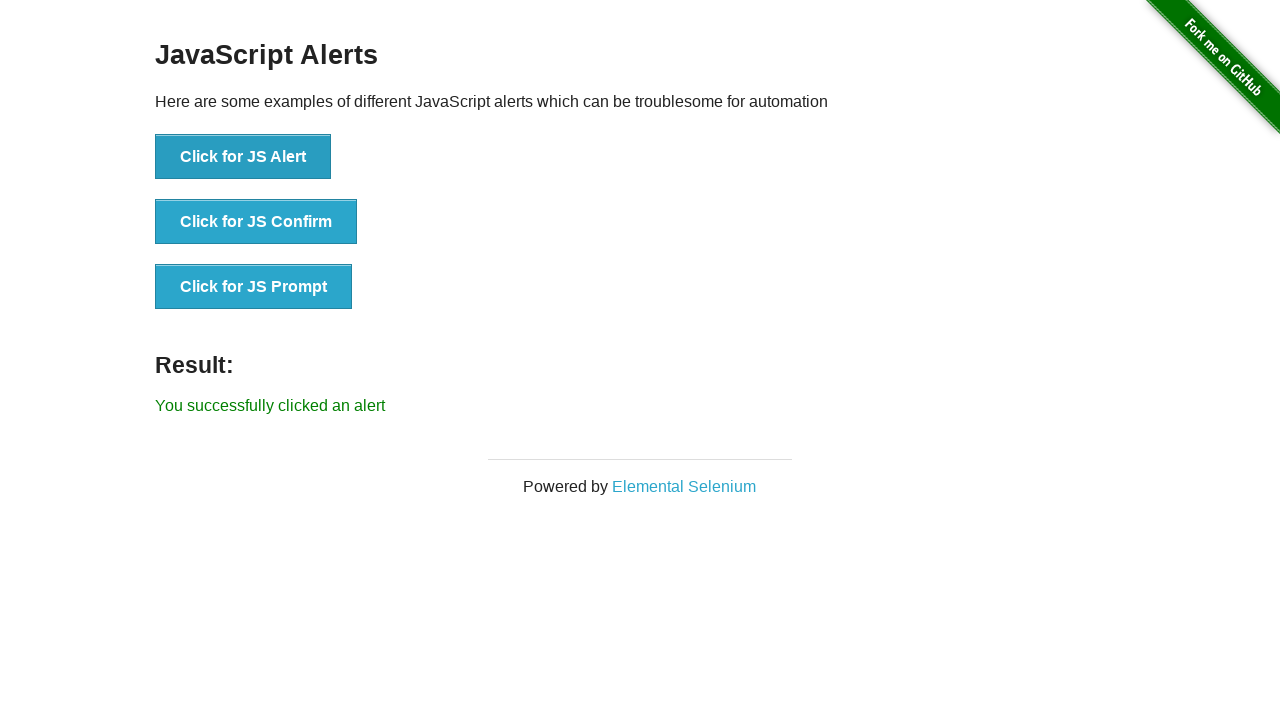

Set up dialog handler to accept JS alert
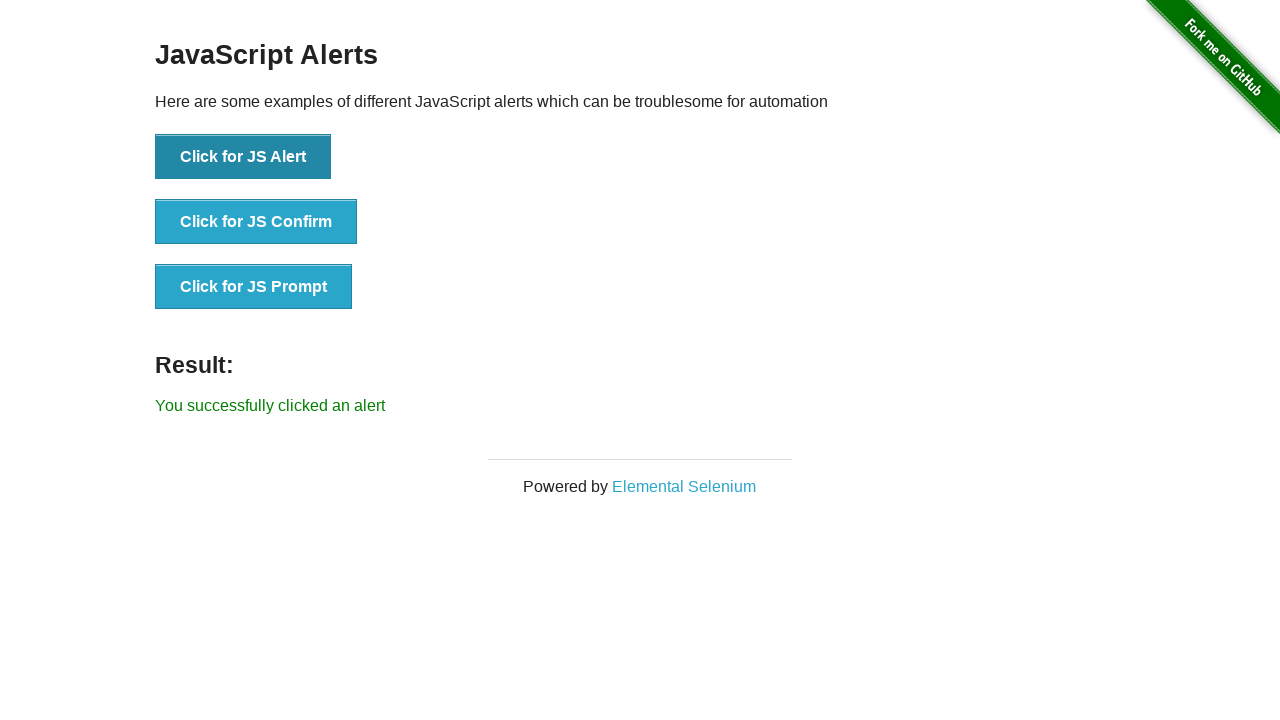

Clicked 'Click for JS Confirm' button at (256, 222) on xpath=//button[text()='Click for JS Confirm']
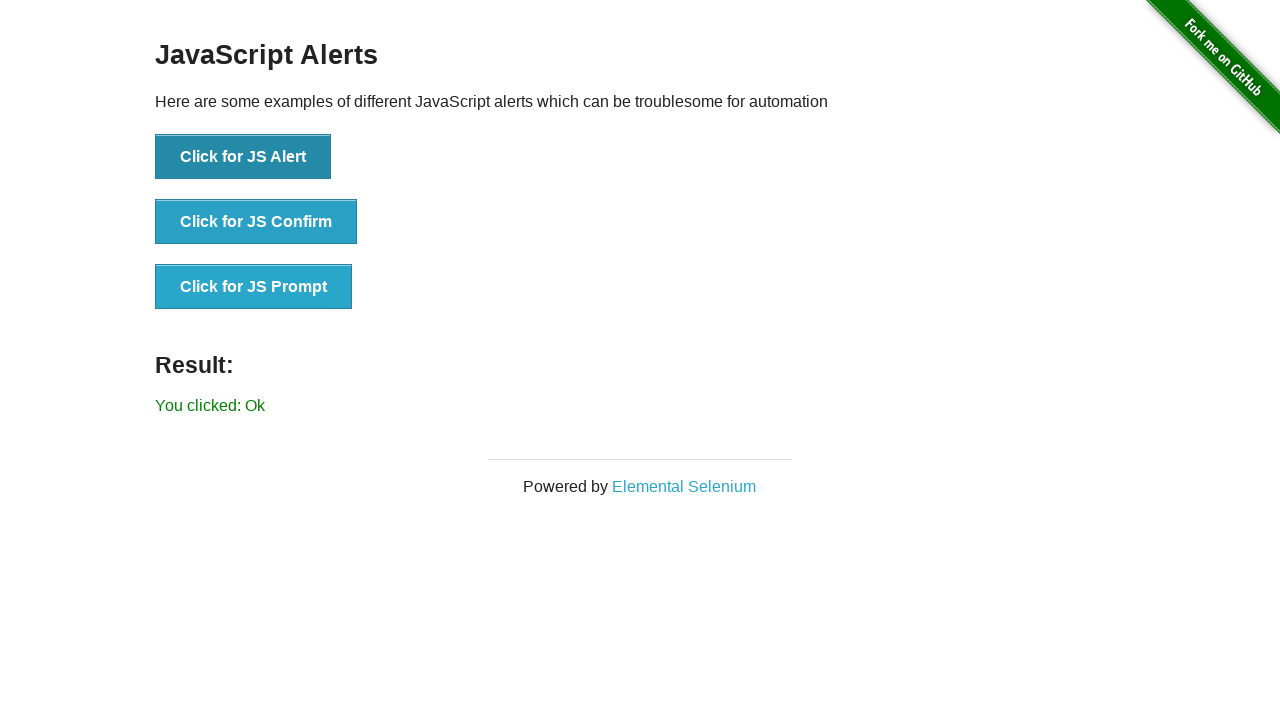

Set up dialog handler to dismiss JS confirm dialog
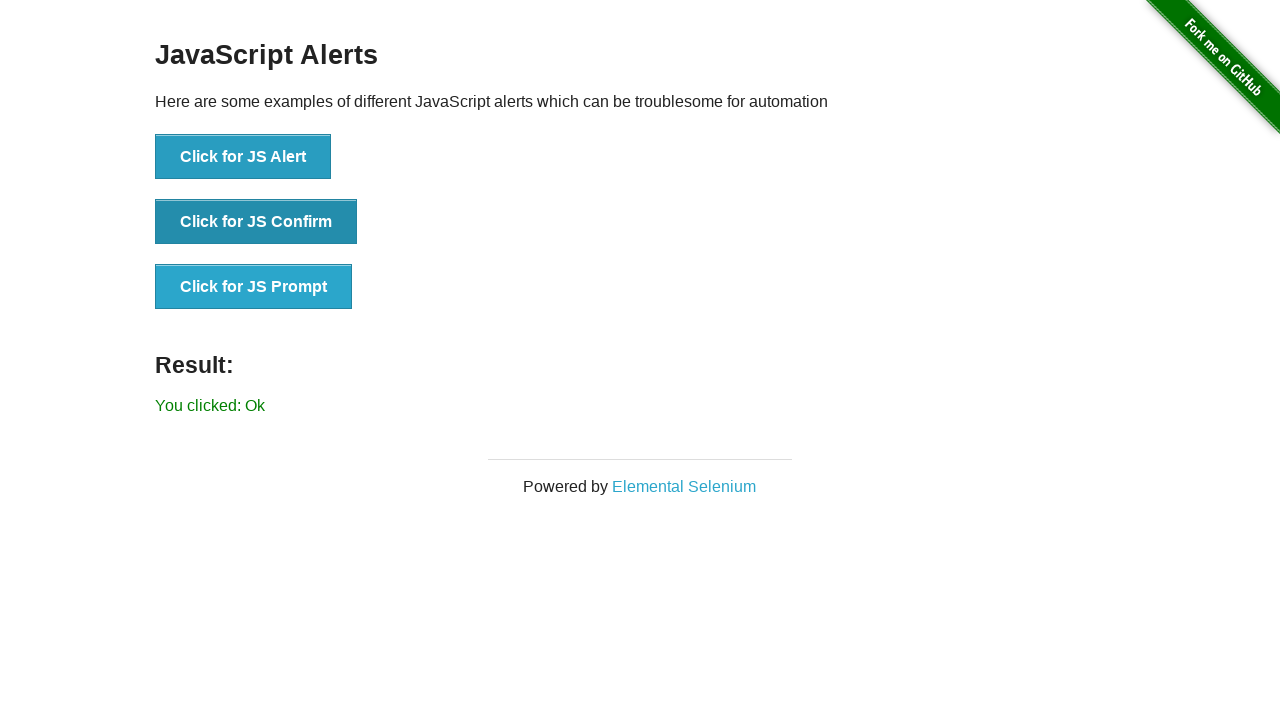

Set up dialog handler to accept JS prompt with text 'Kraft Batch 2 was here'
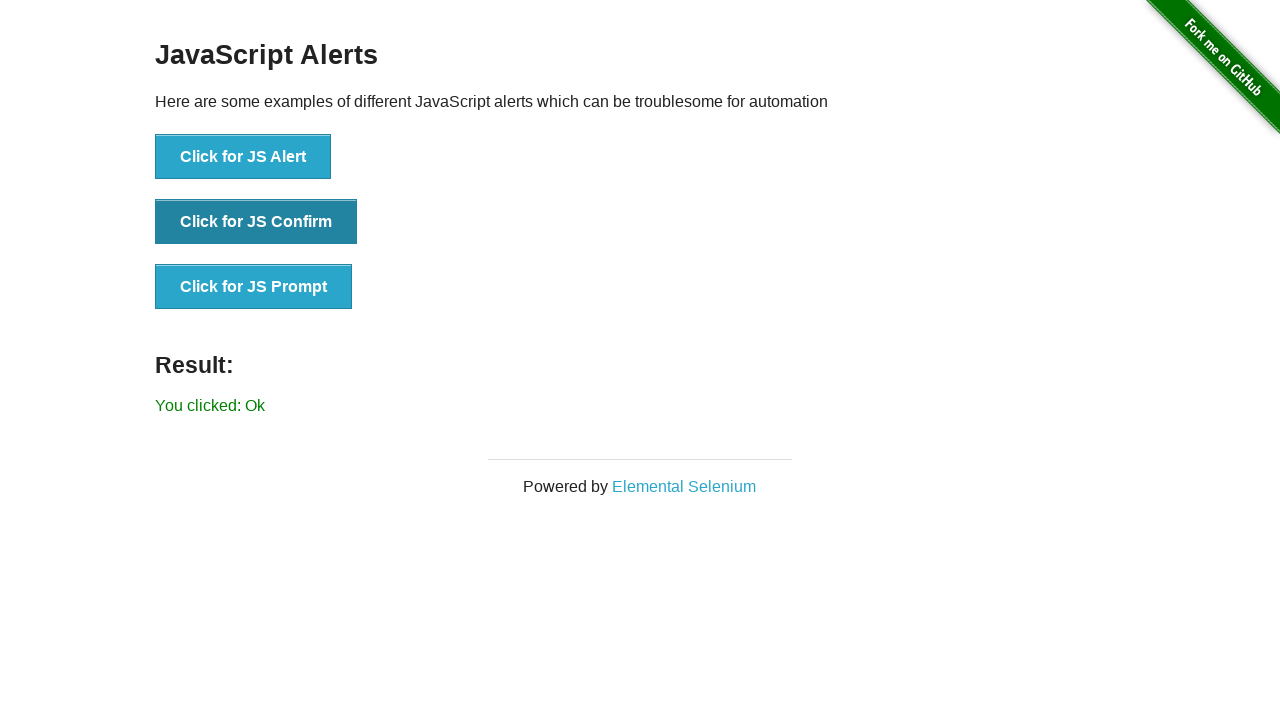

Clicked 'Click for JS Prompt' button at (254, 287) on xpath=//button[text()='Click for JS Prompt']
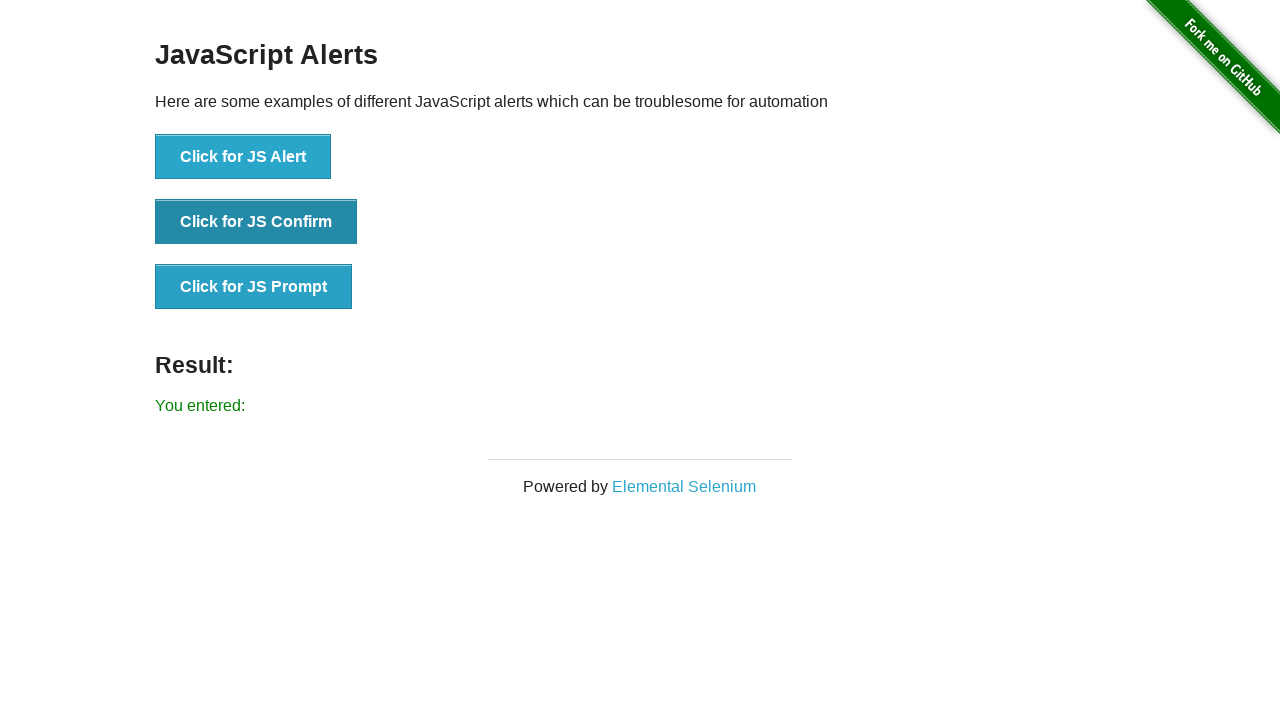

Result message displayed on page
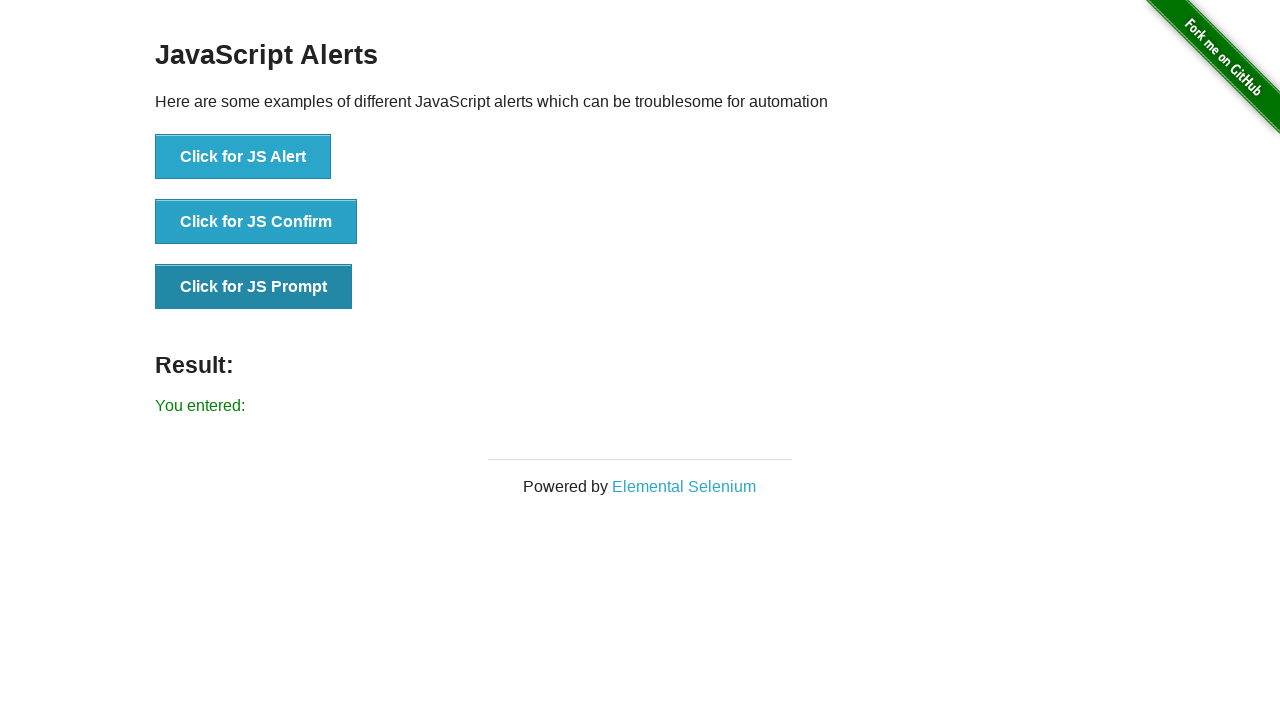

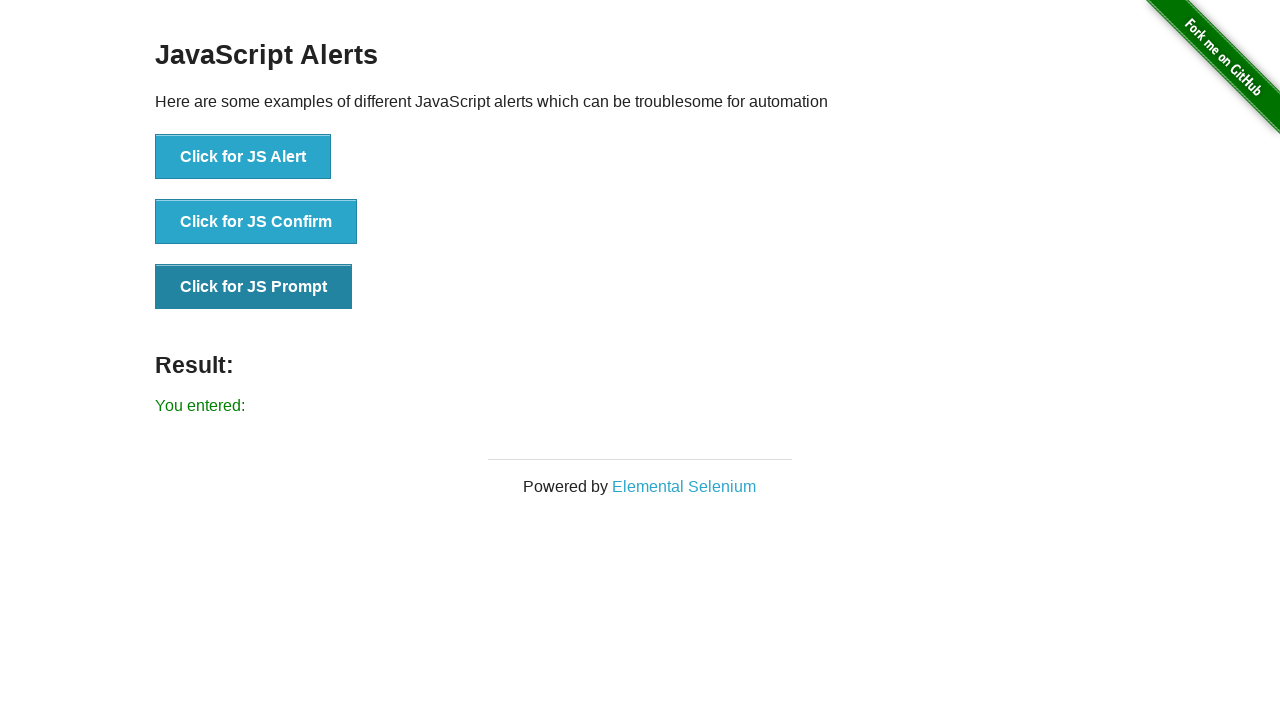